Navigates to DS Portal app landing page, validates the page is displayed, and clicks the Get Started button

Starting URL: https://dsportalapp.herokuapp.com

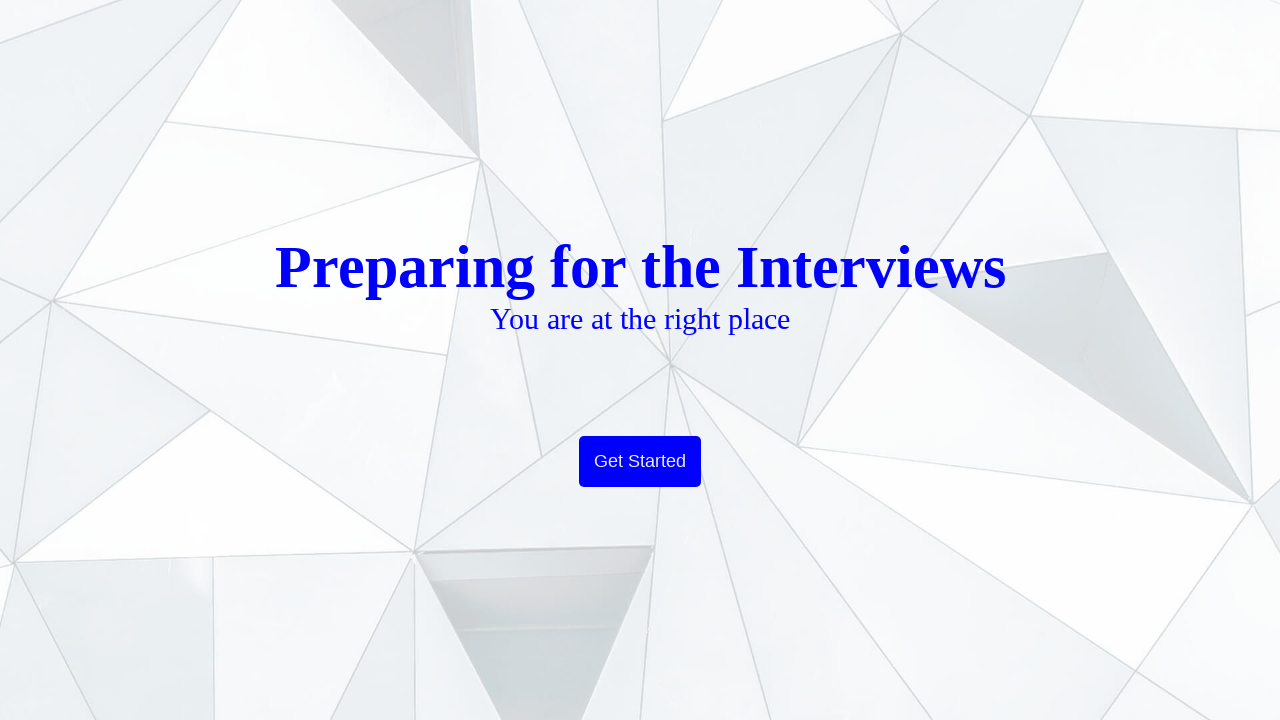

Landing page loaded - banner area is visible
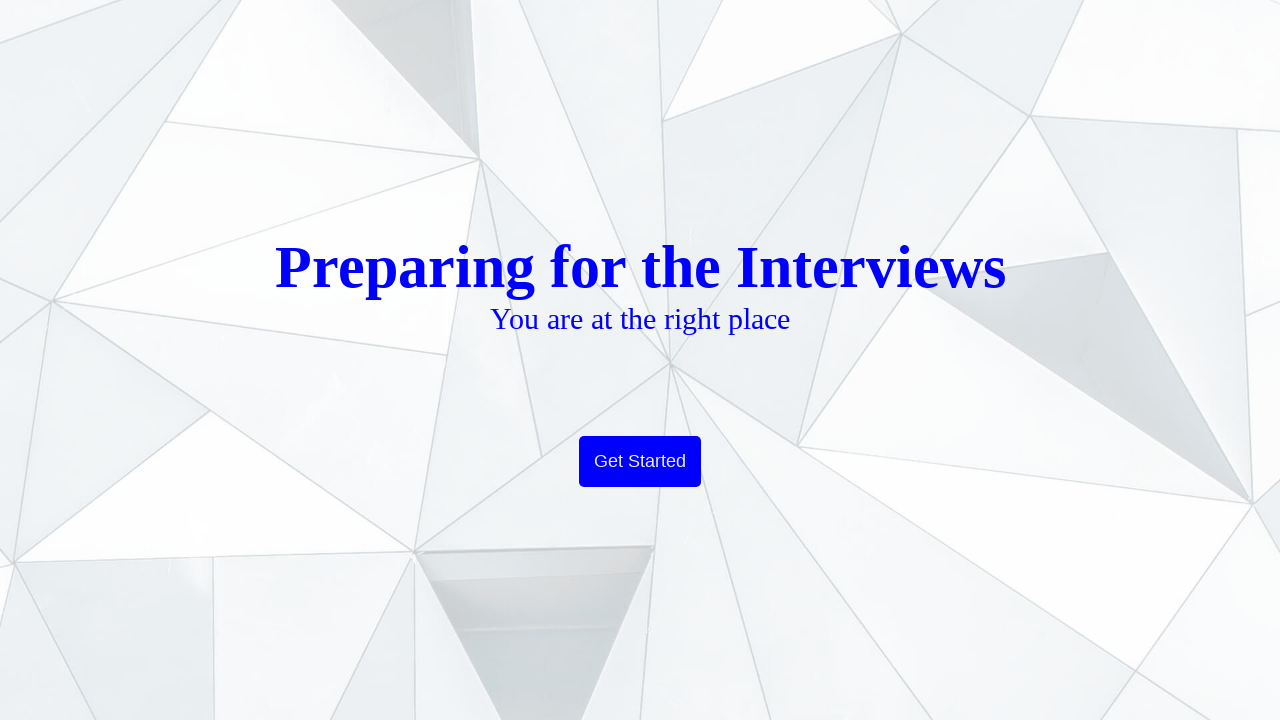

Clicked the Get Started button at (640, 462) on xpath=//button[@class='btn']
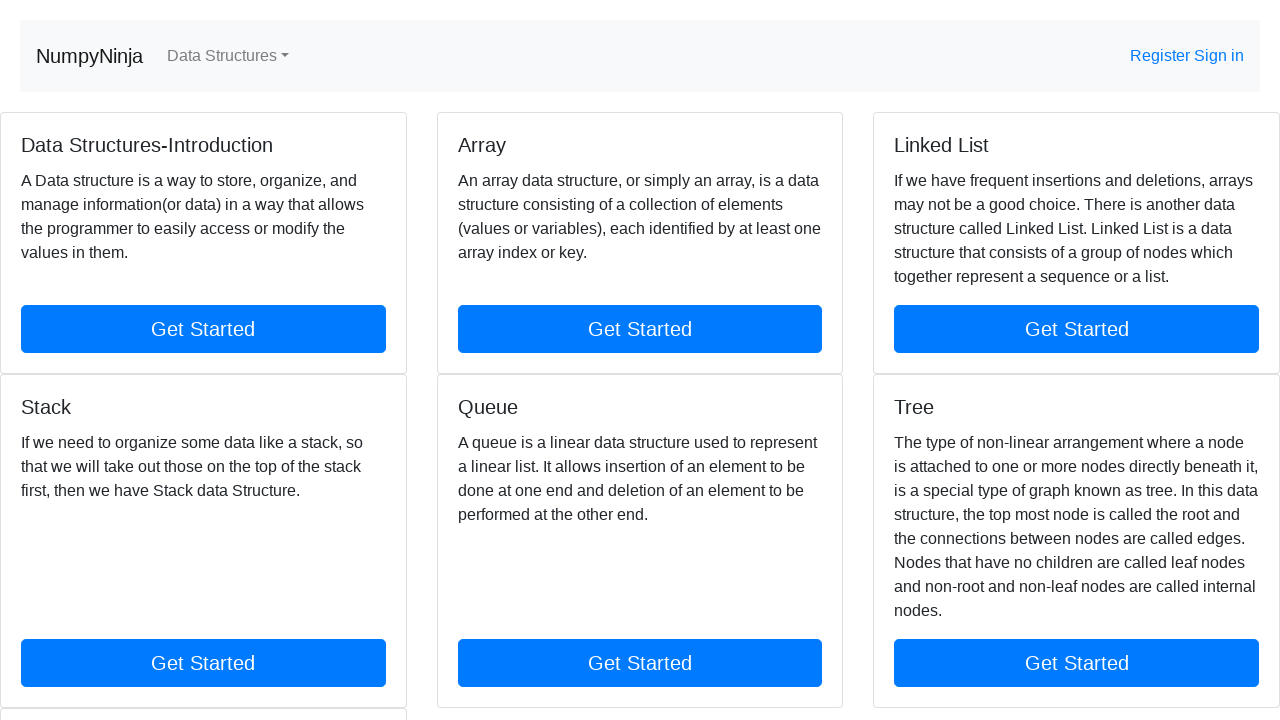

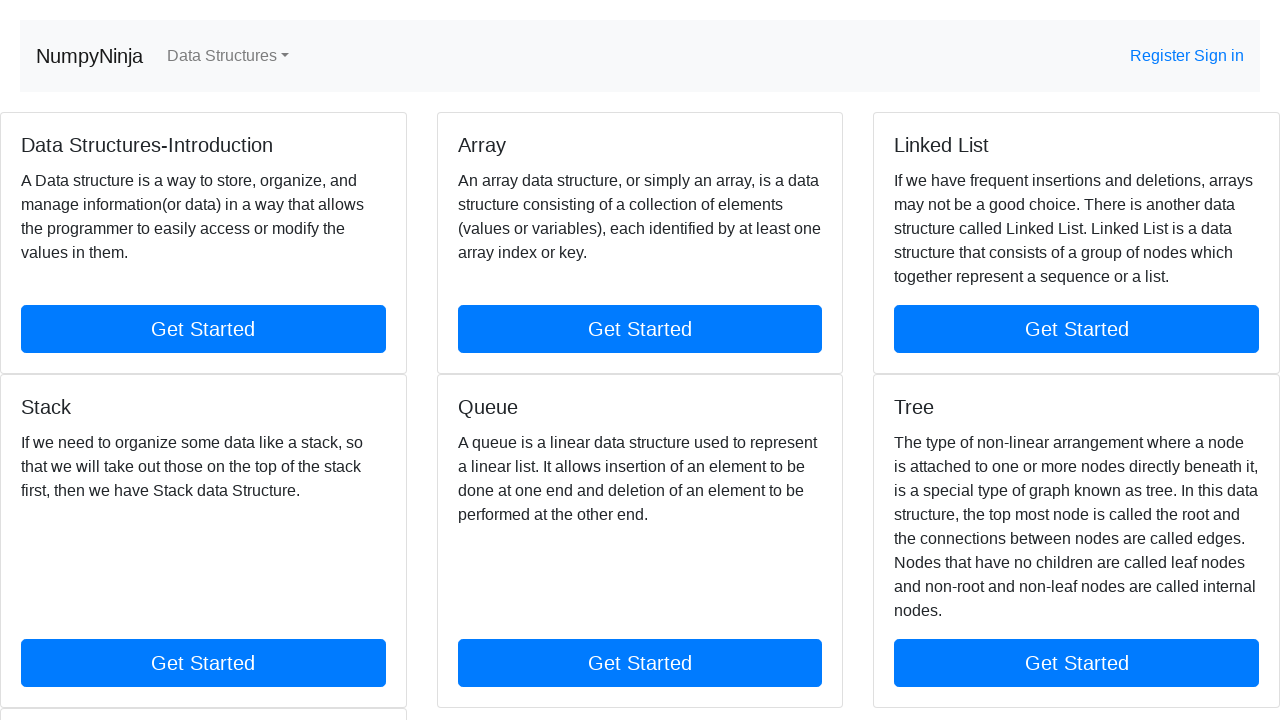